Tests alert and confirm dialog handling by entering text, triggering alerts, and accepting/dismissing them

Starting URL: https://rahulshettyacademy.com/AutomationPractice/

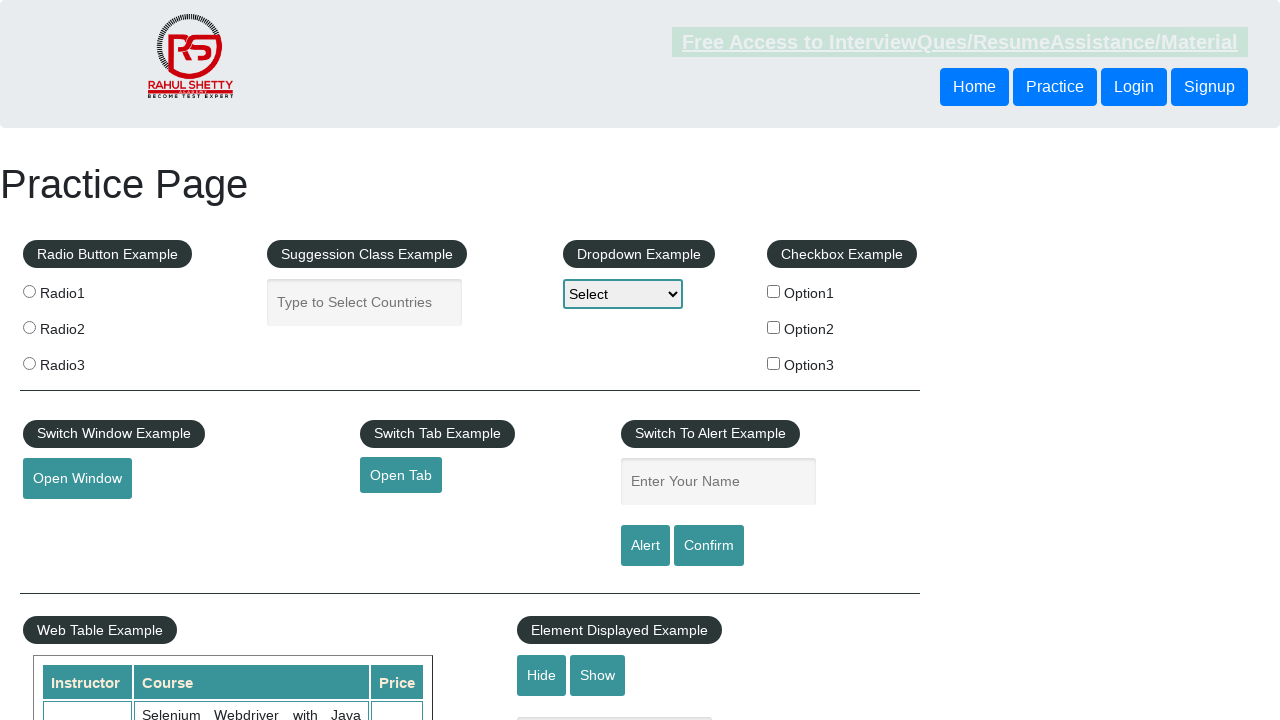

Navigated to AlertTest page at https://rahulshettyacademy.com/AutomationPractice/
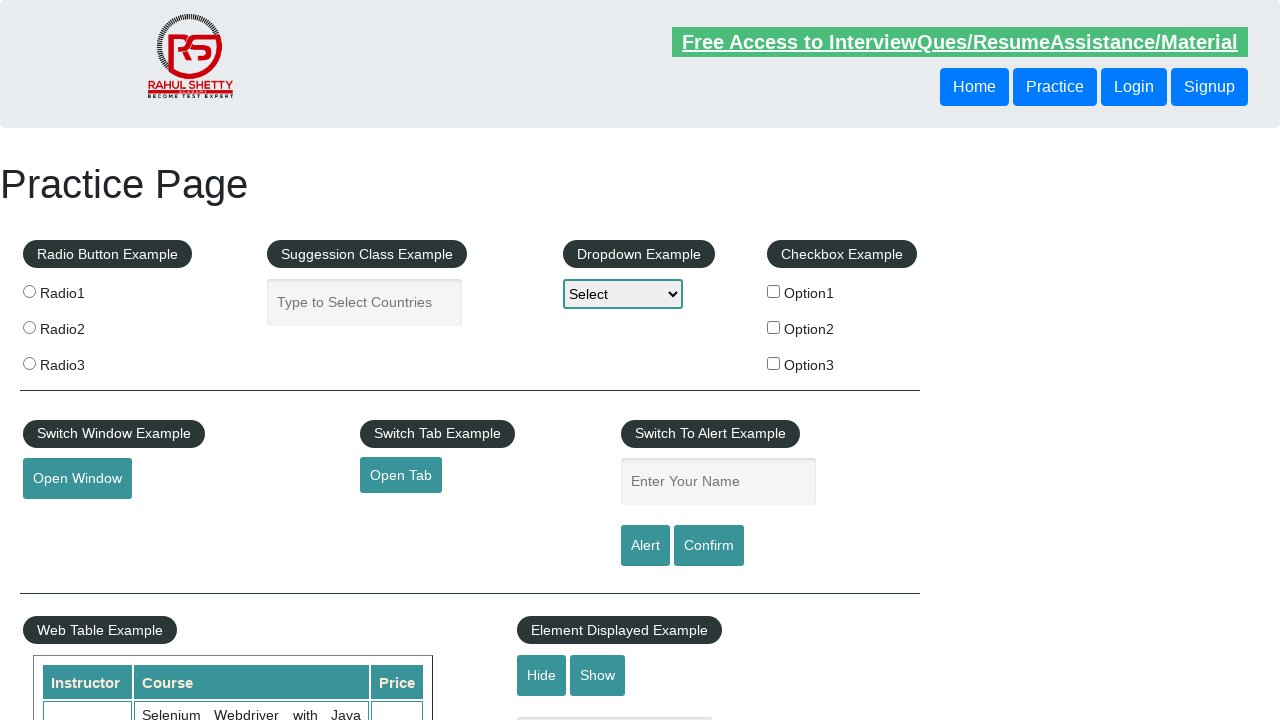

Filled name input field with 'test' on #name
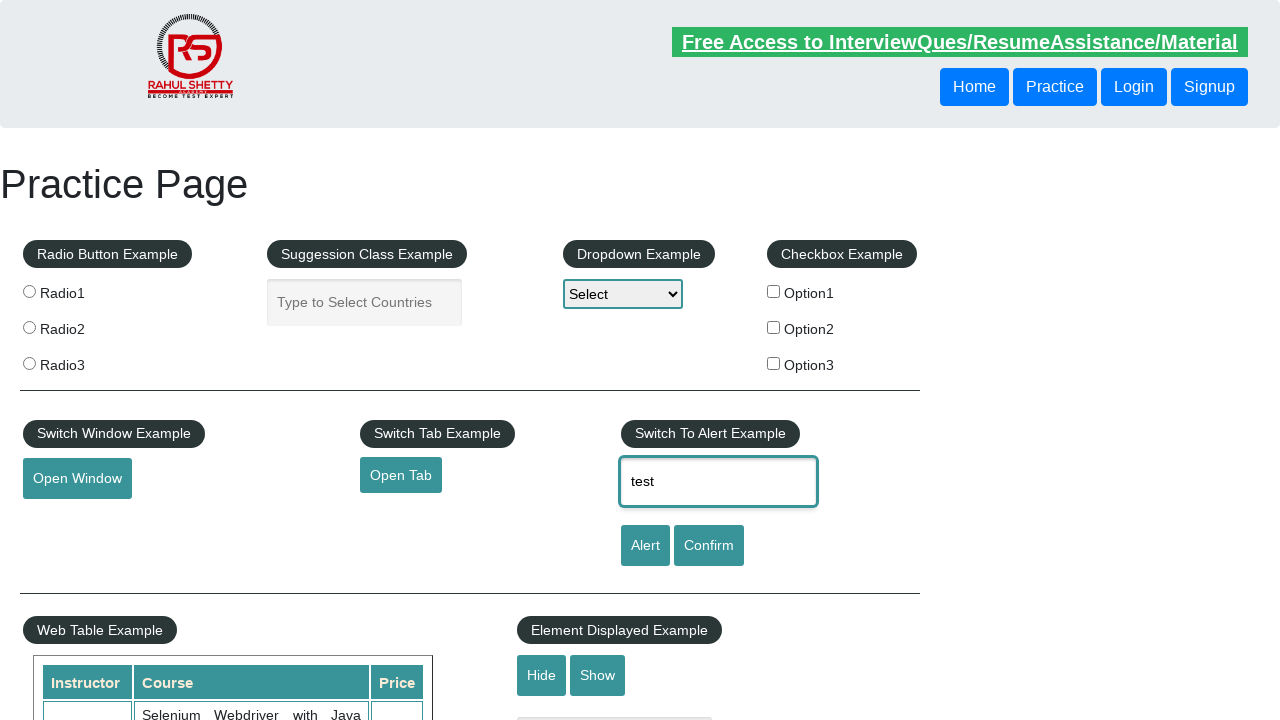

Clicked alert button and accepted the alert dialog at (645, 546) on [id='alertbtn']
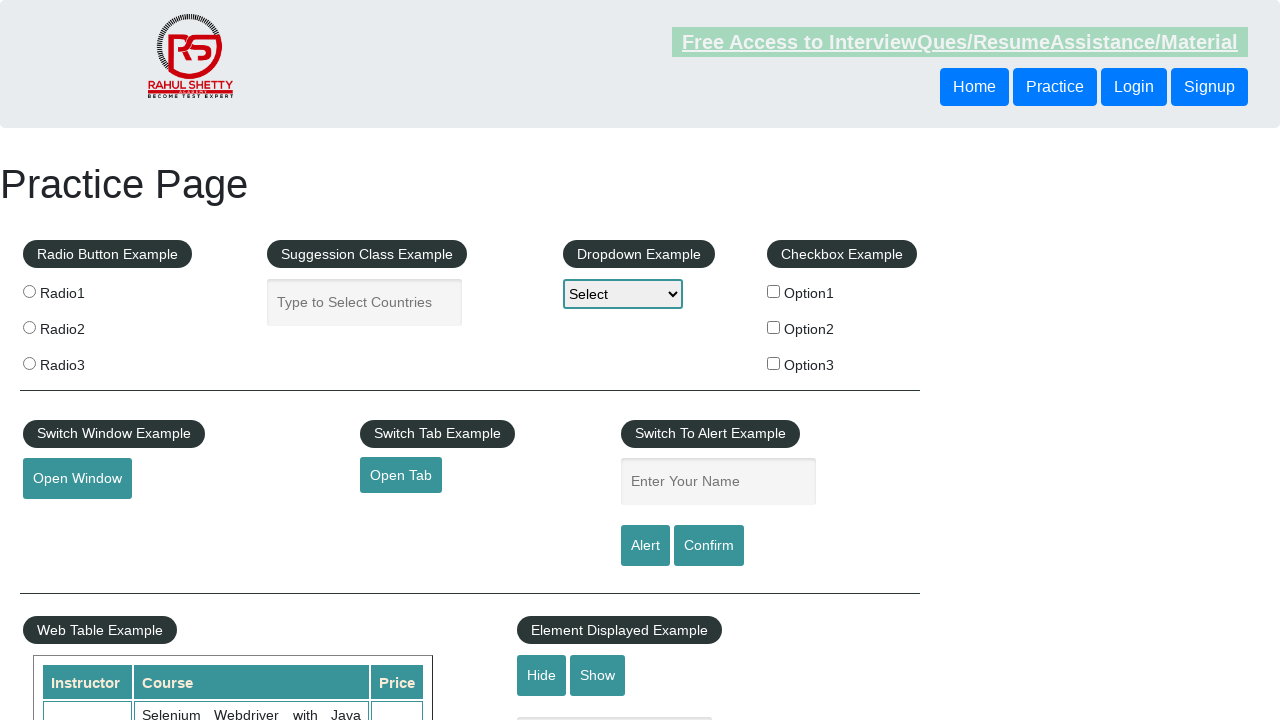

Waited 500ms for alert dialog to be processed
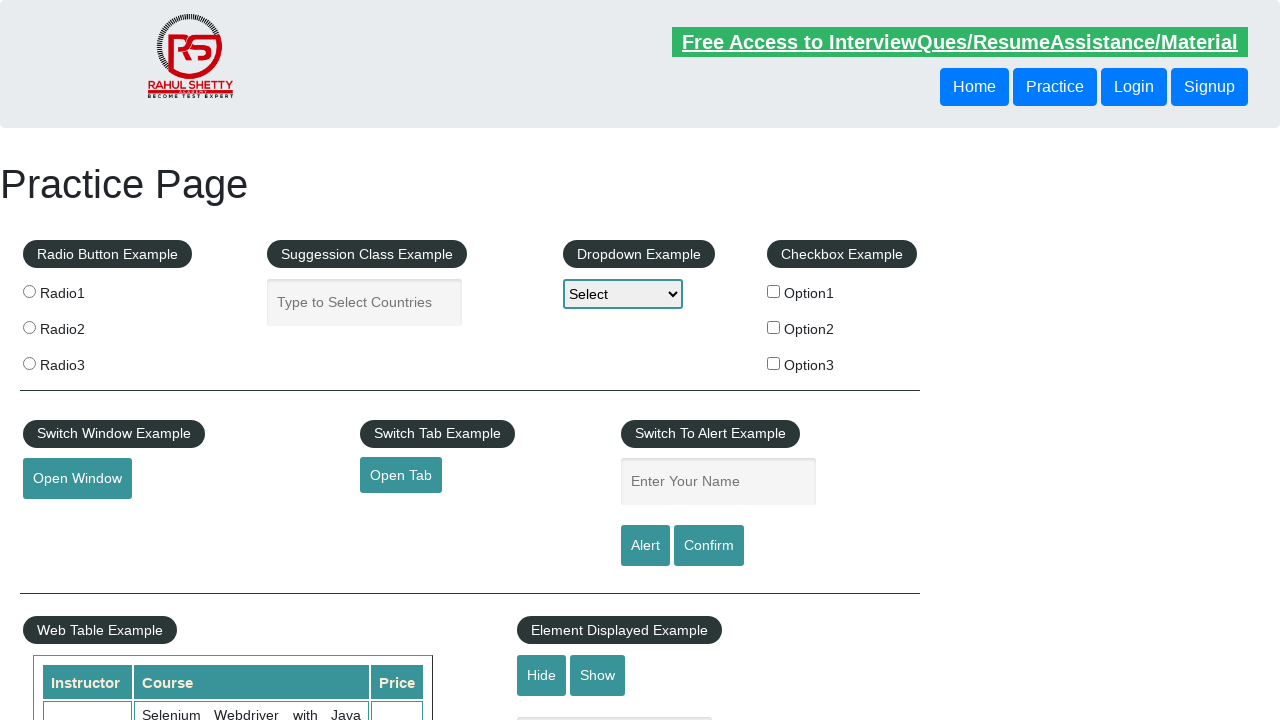

Clicked confirm button and dismissed the confirm dialog at (709, 546) on #confirmbtn
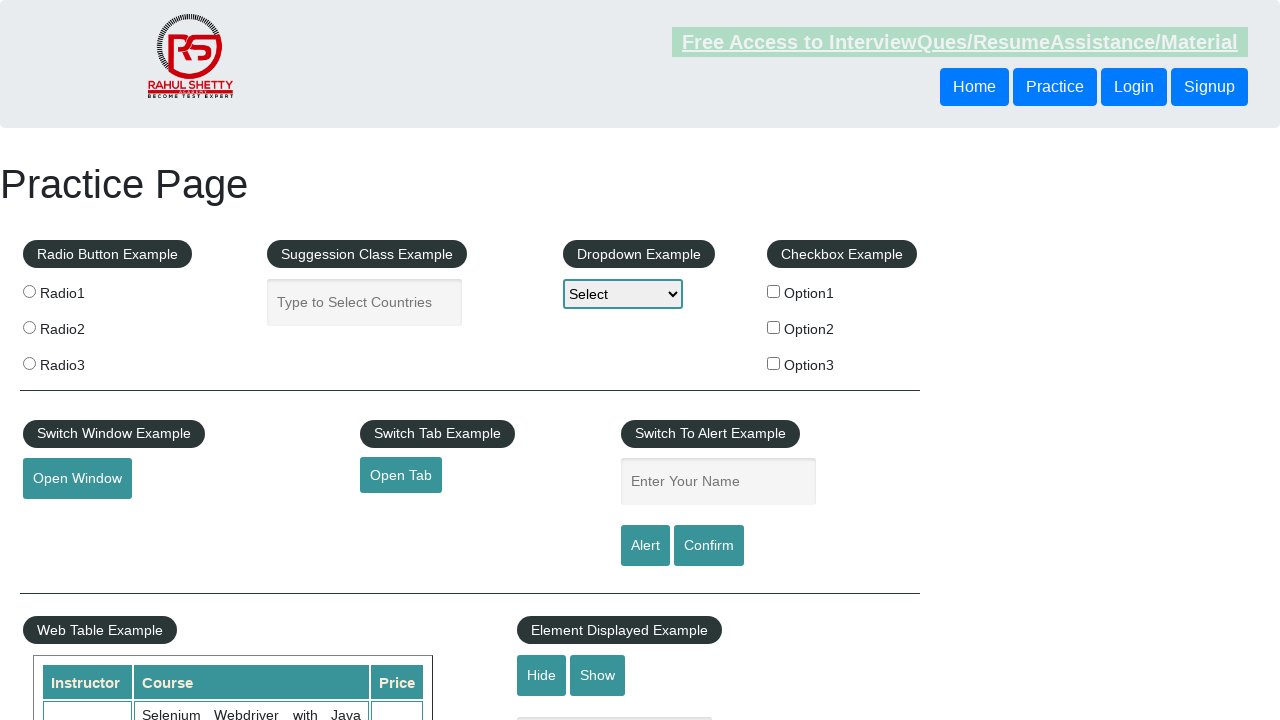

Waited 500ms for confirm dialog to be processed
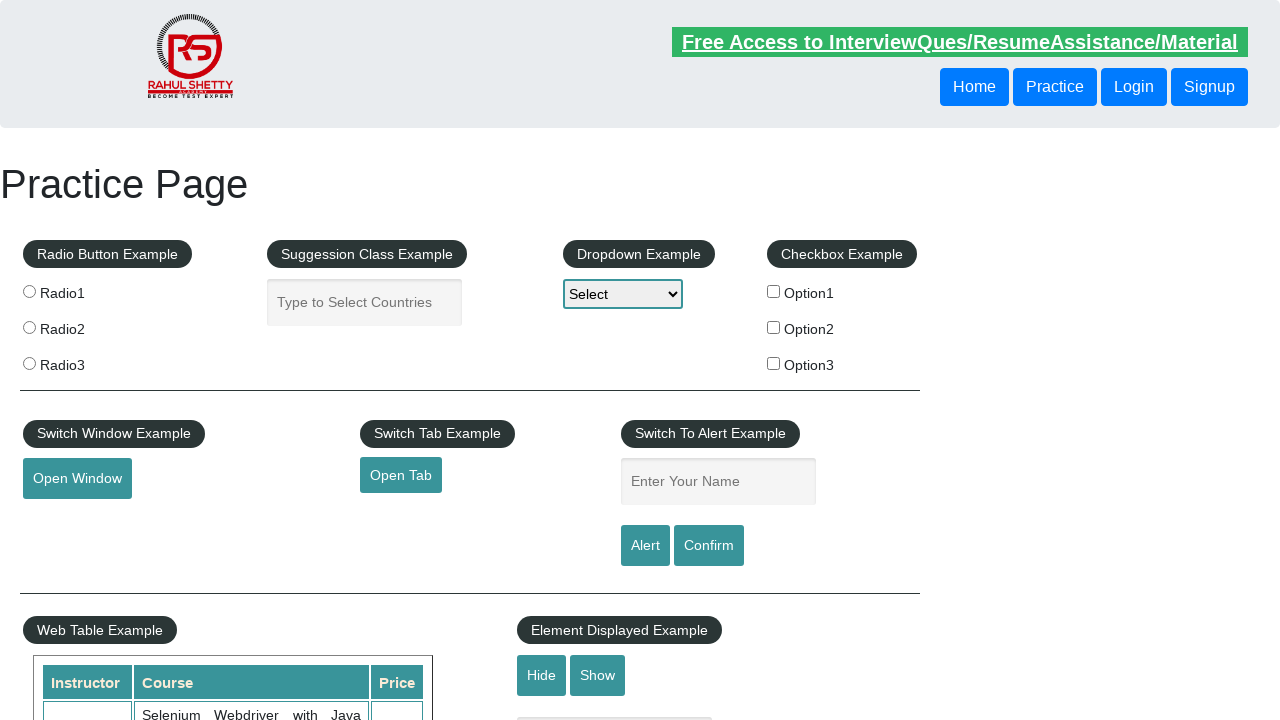

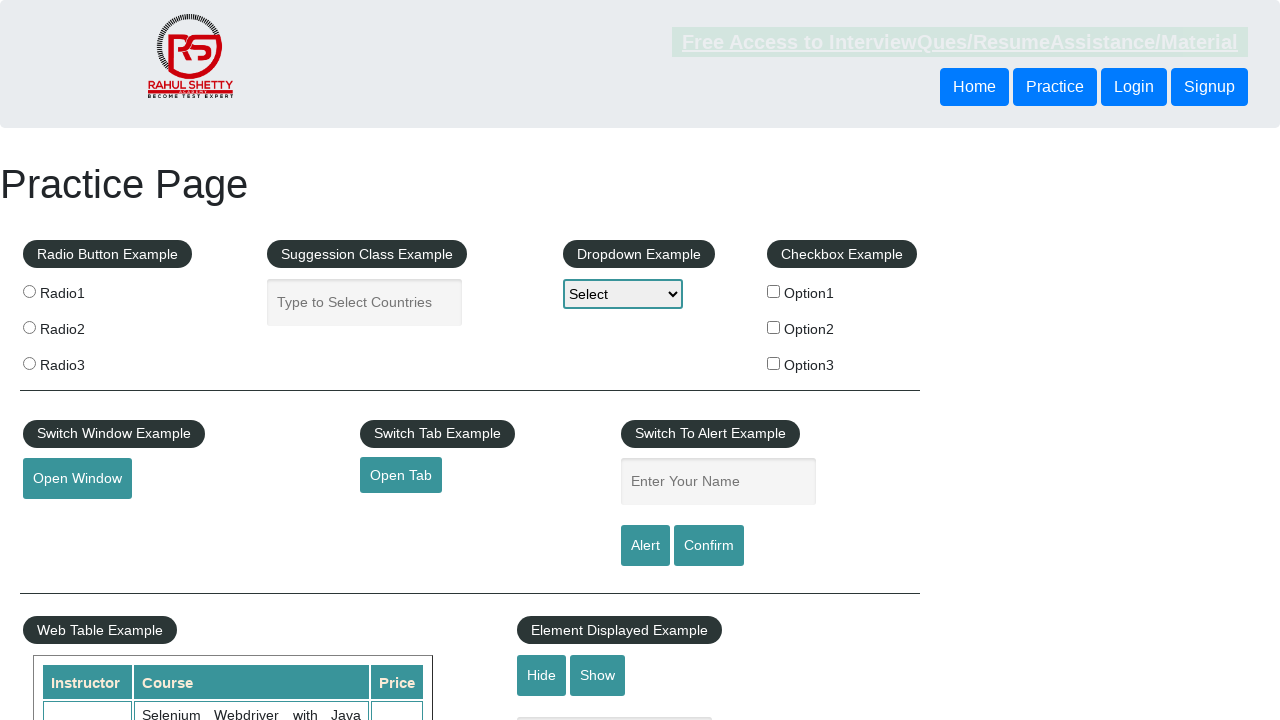